Verifies that the GitHub homepage loads correctly by checking the page title contains "GitHub"

Starting URL: https://github.com/

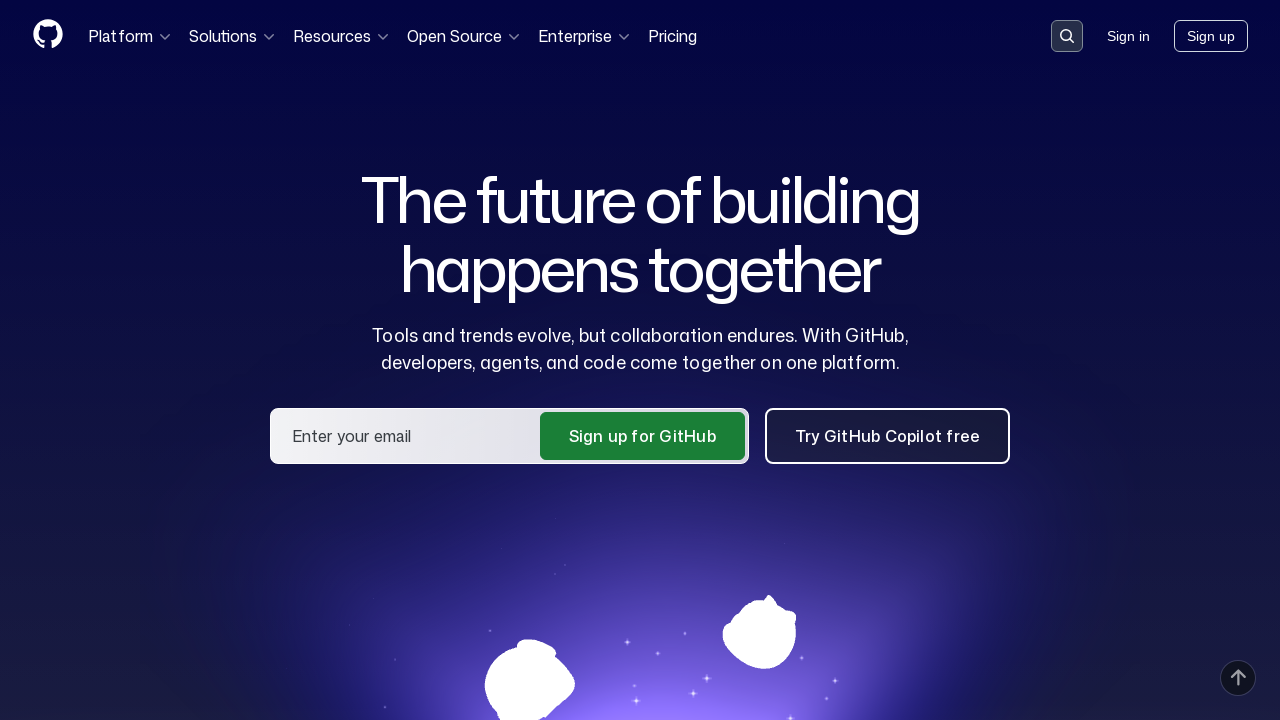

Navigated to GitHub homepage
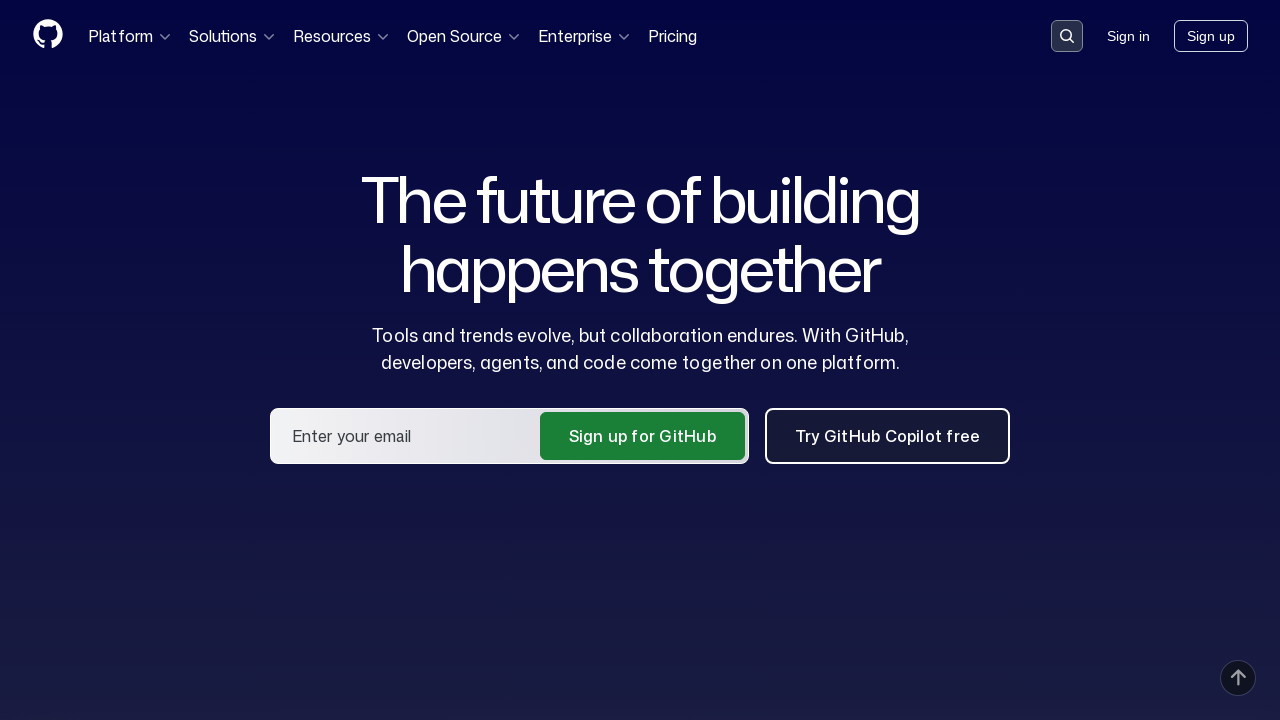

Verified page title contains 'GitHub'
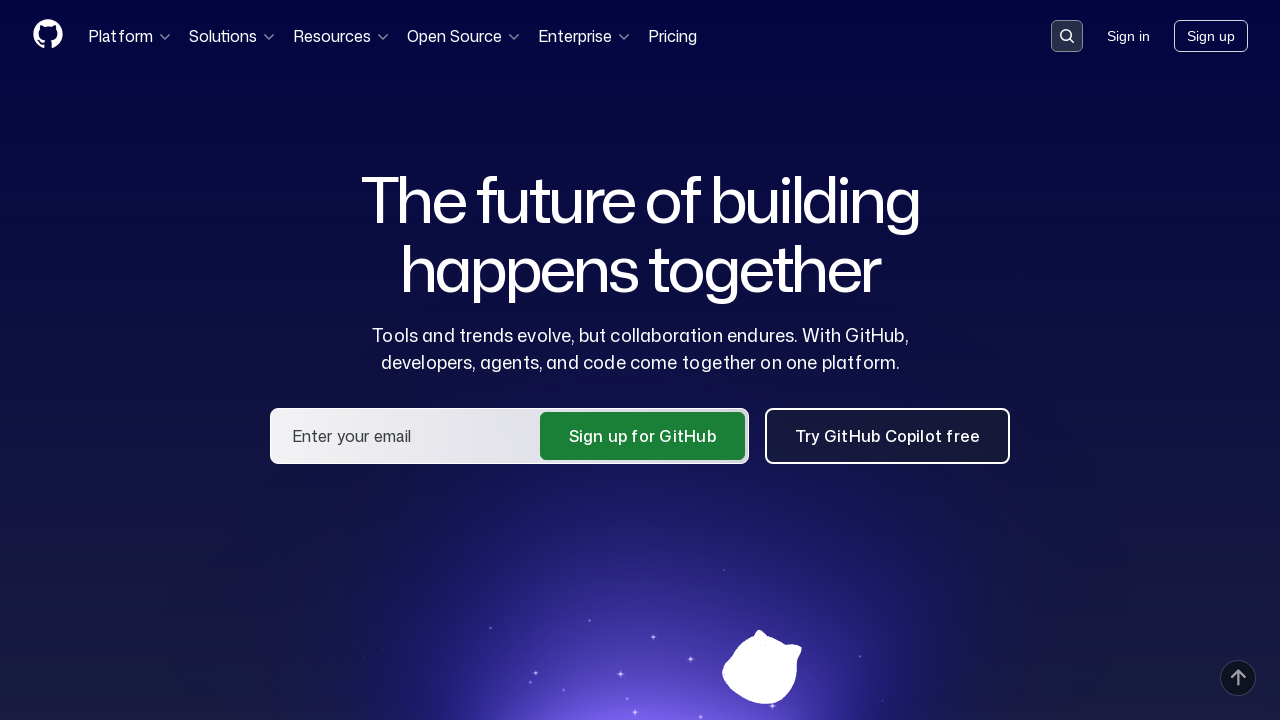

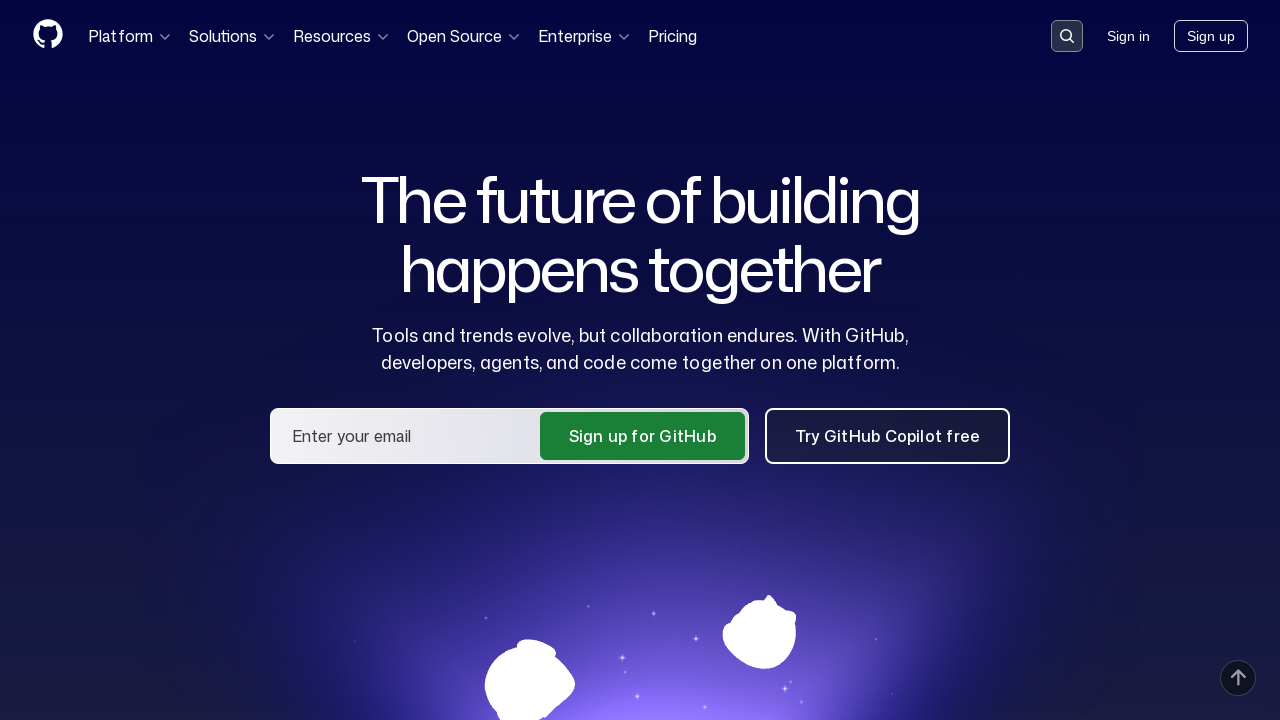